Tests that todo data persists after page reload by creating items, completing one, and reloading.

Starting URL: https://demo.playwright.dev/todomvc

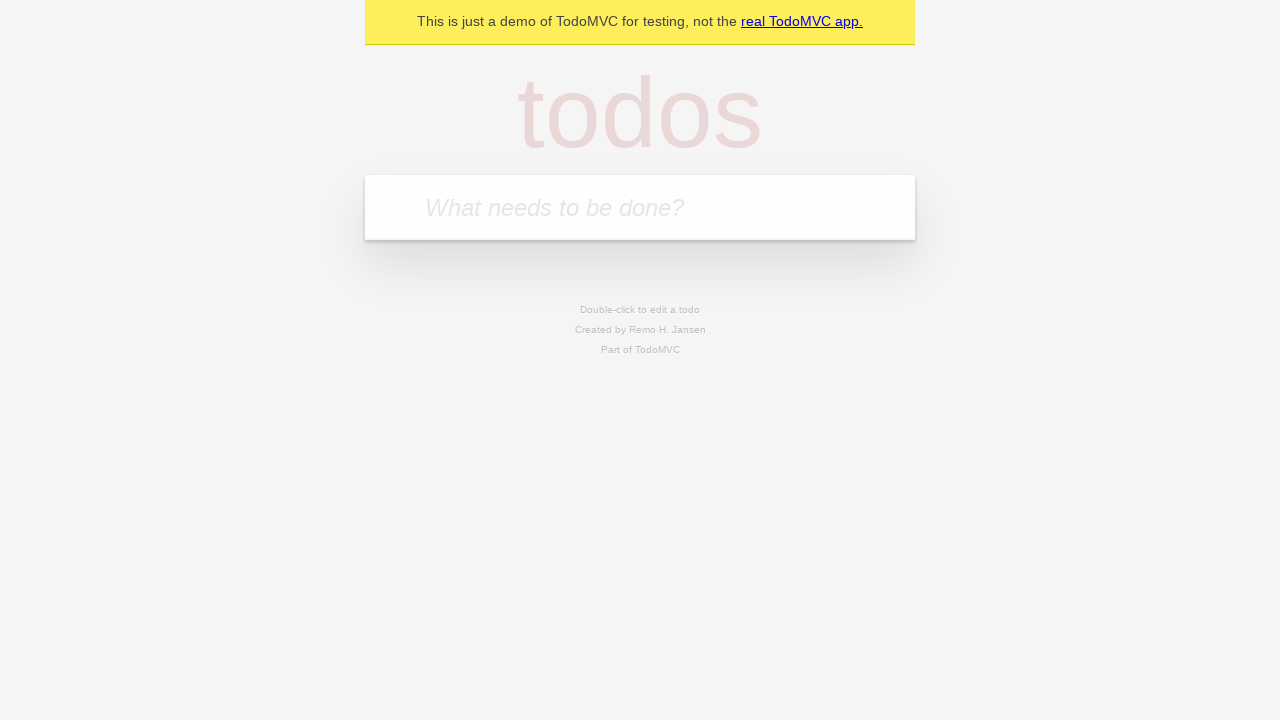

Located the todo input field
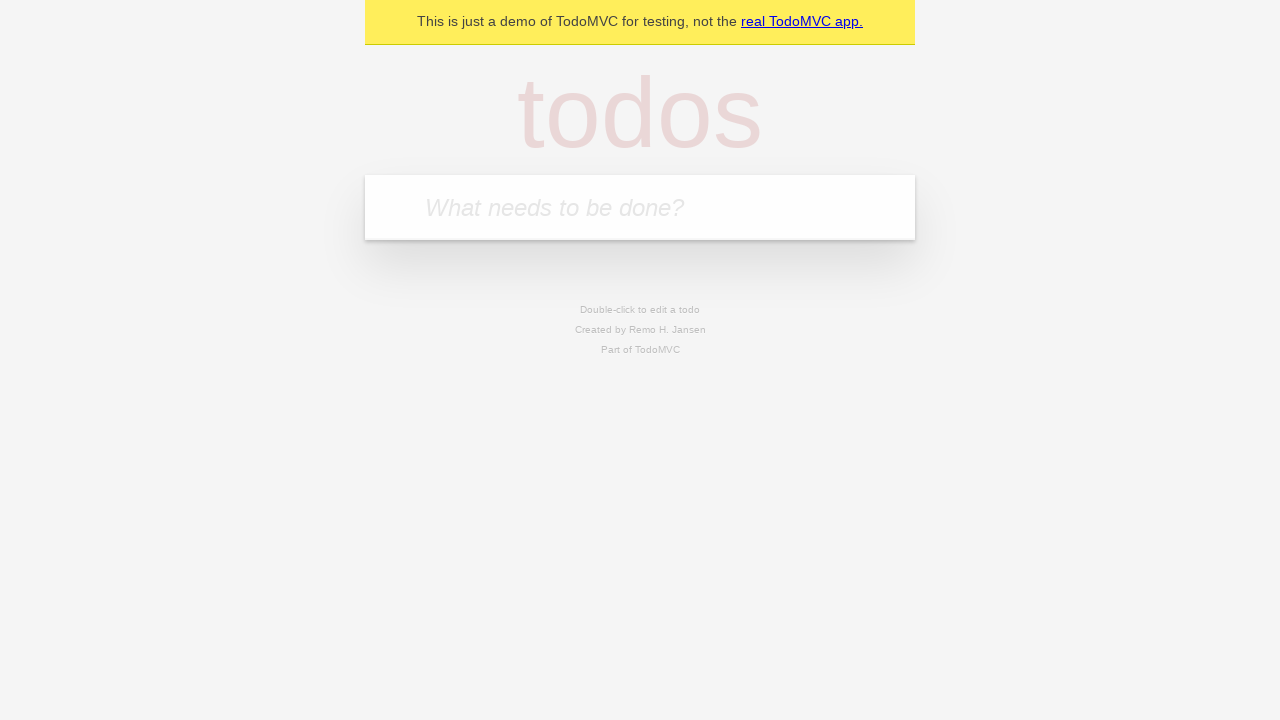

Filled first todo item with 'buy some cheese' on internal:attr=[placeholder="What needs to be done?"i]
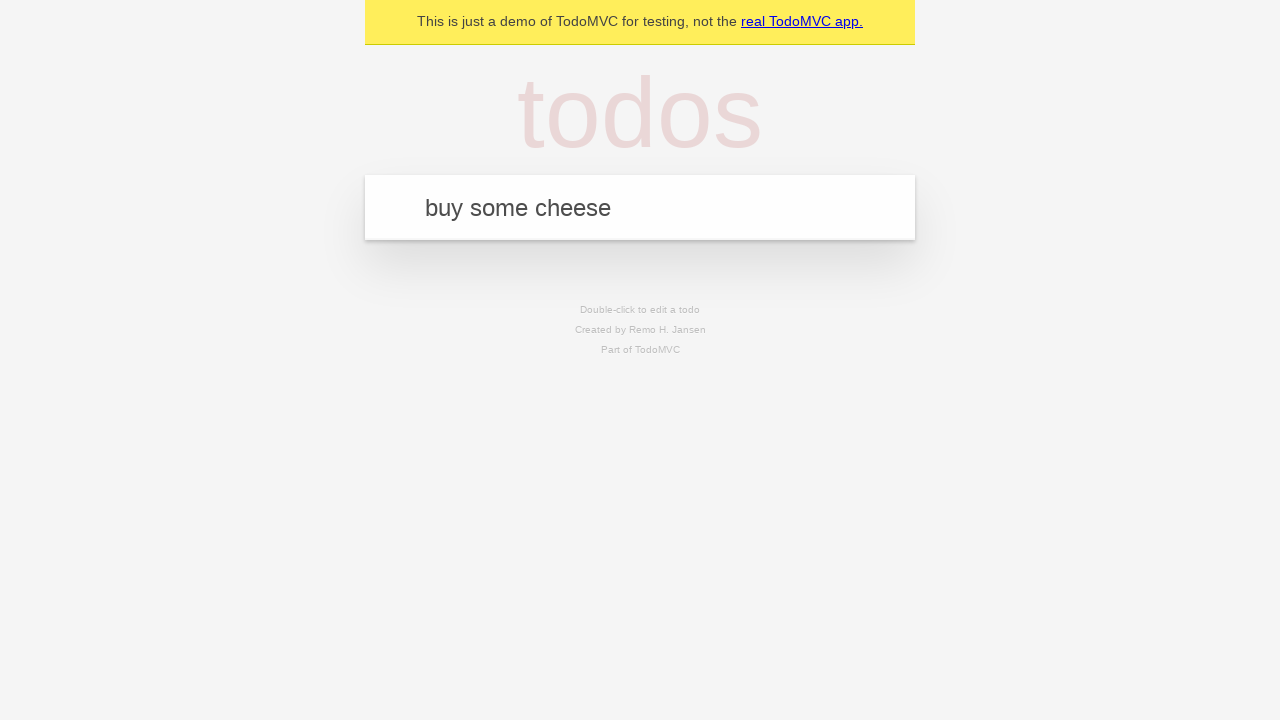

Submitted first todo item on internal:attr=[placeholder="What needs to be done?"i]
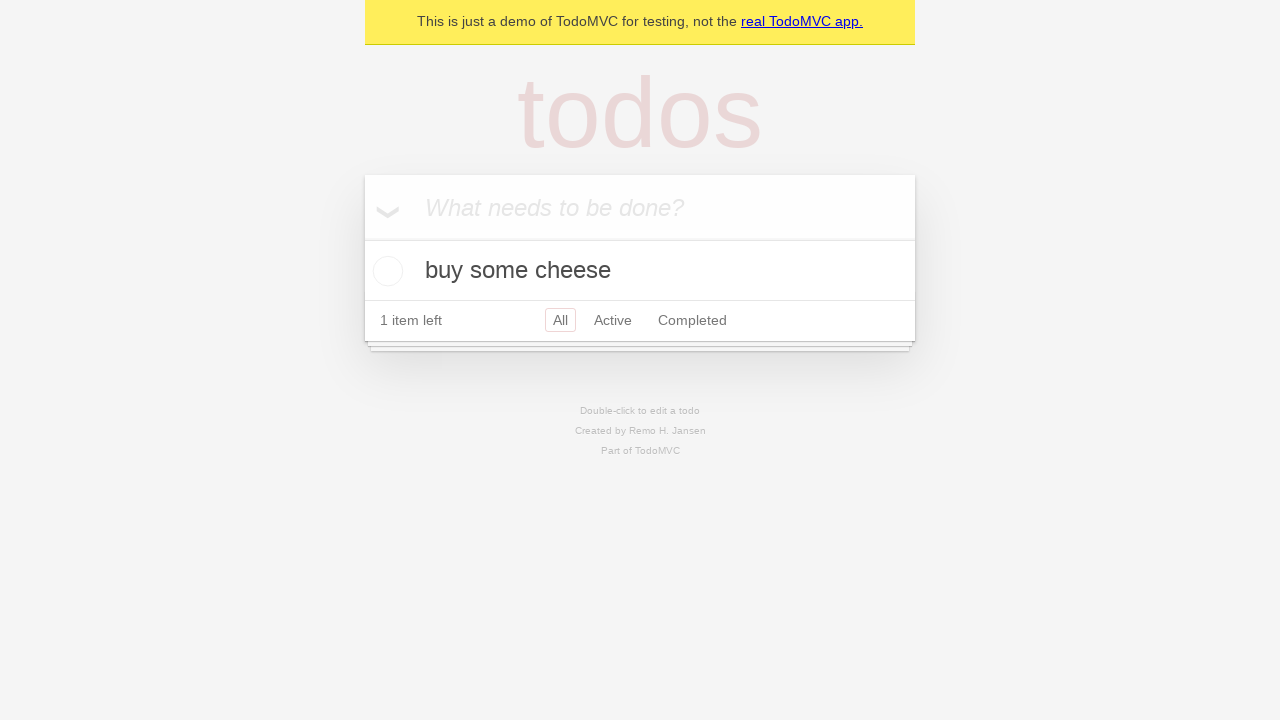

Filled second todo item with 'feed the cat' on internal:attr=[placeholder="What needs to be done?"i]
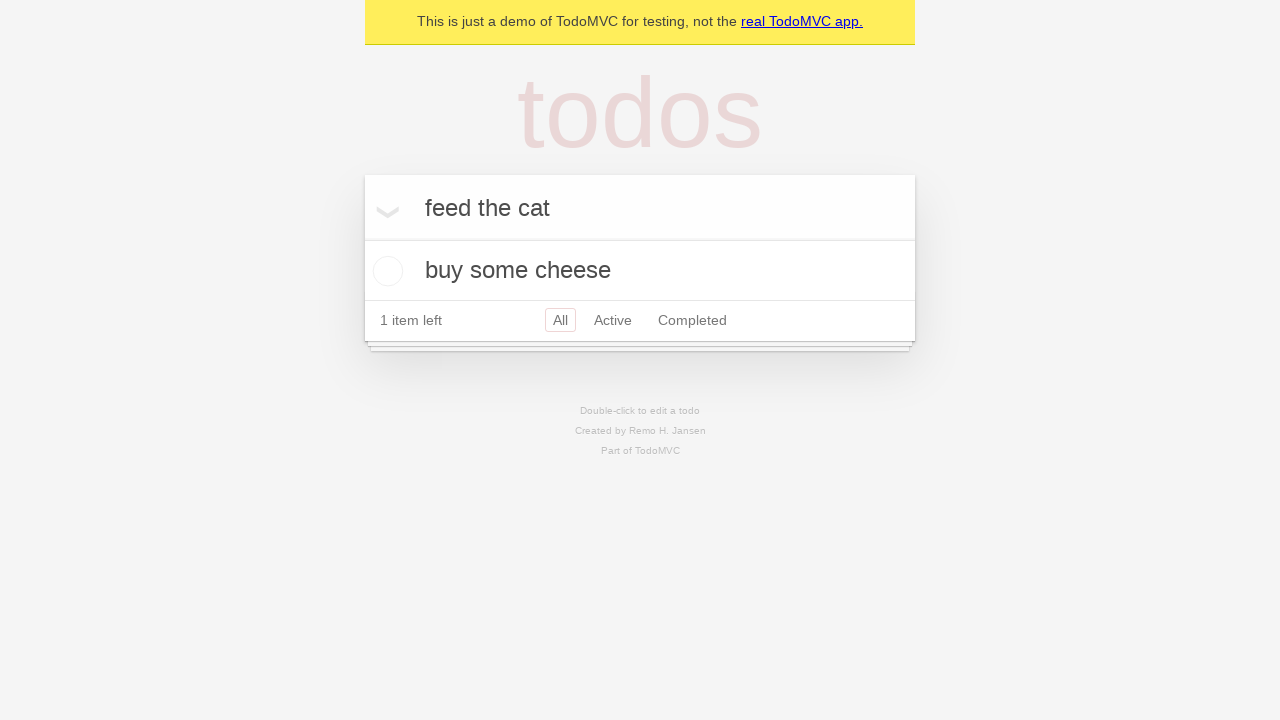

Submitted second todo item on internal:attr=[placeholder="What needs to be done?"i]
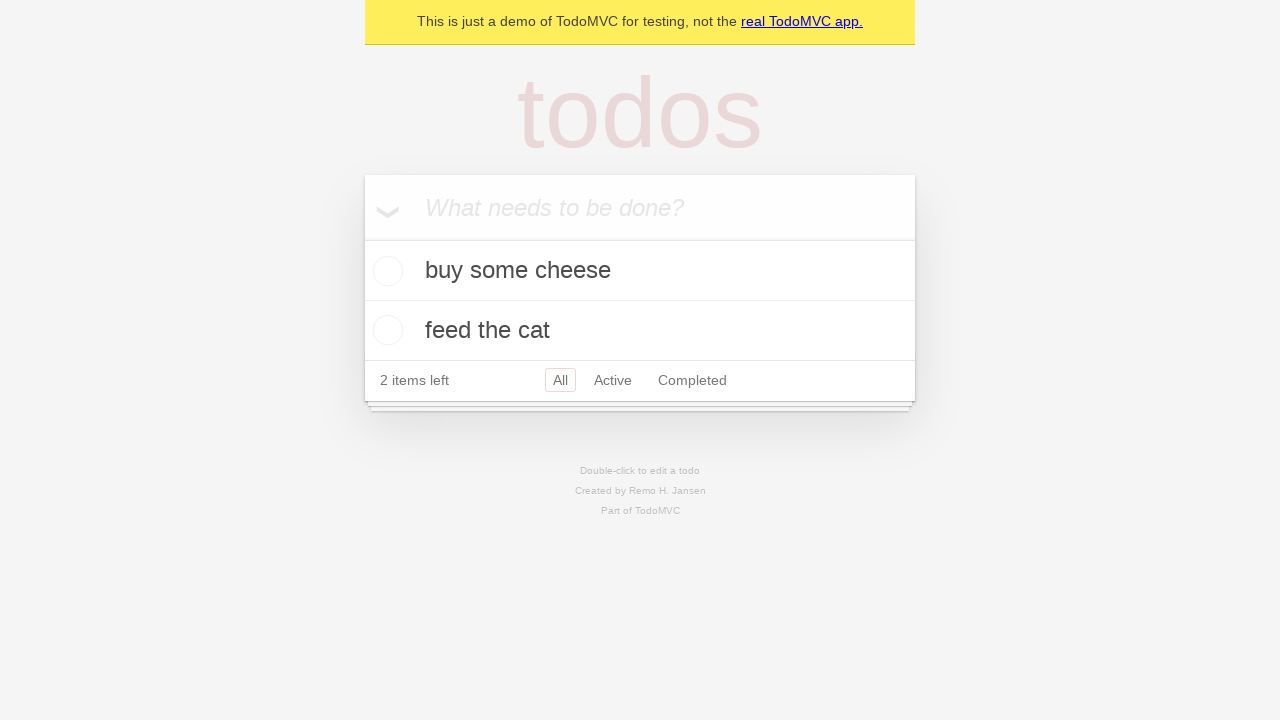

Located all todo items
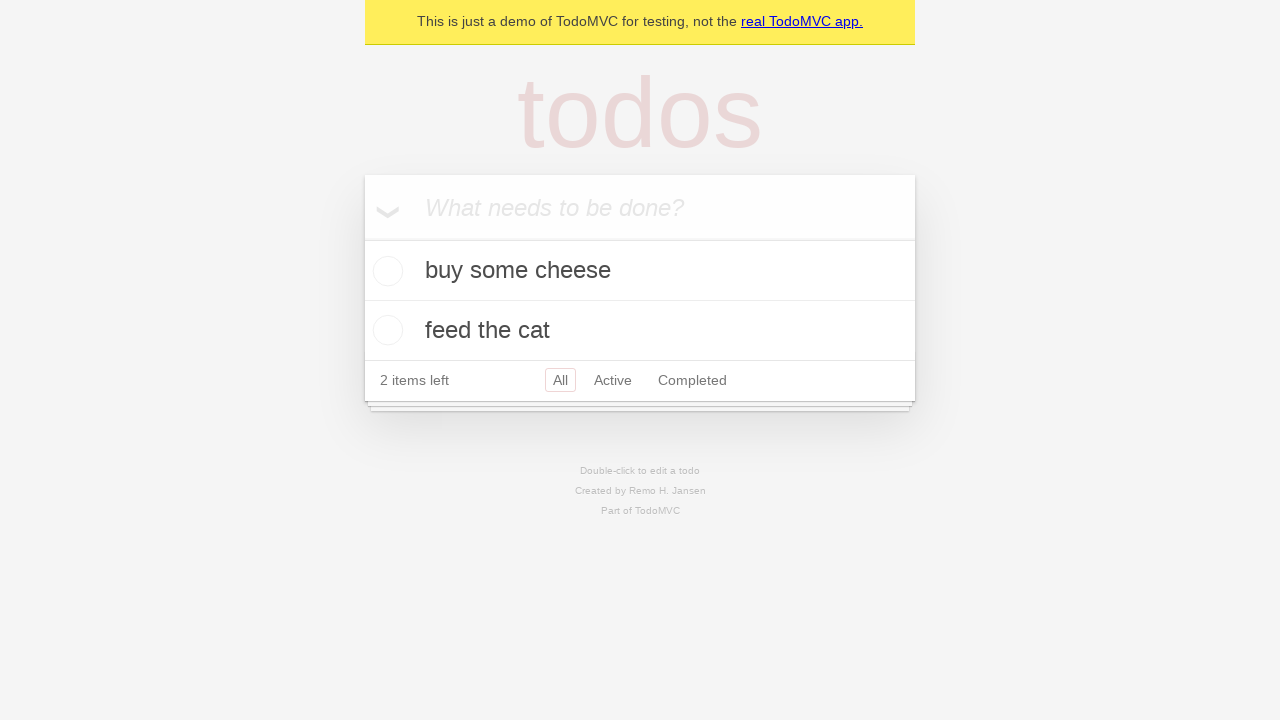

Located checkbox for first todo item
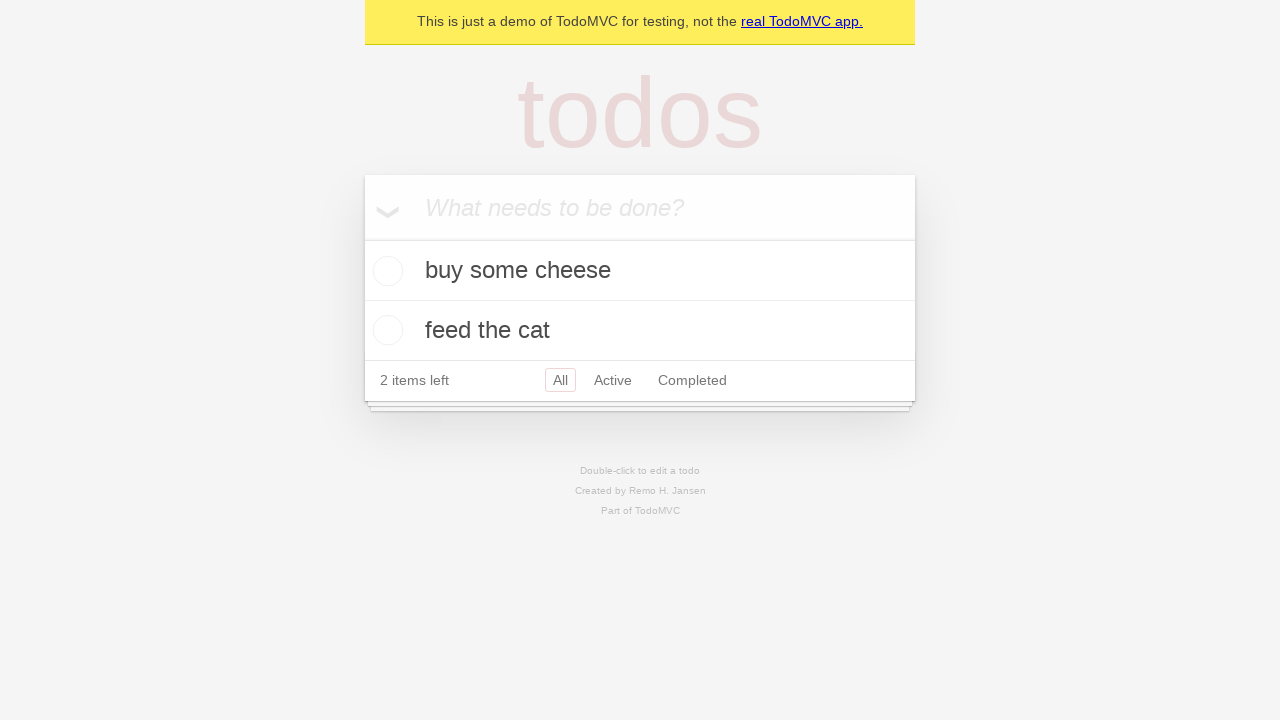

Checked first todo item as complete at (385, 271) on internal:testid=[data-testid="todo-item"s] >> nth=0 >> internal:role=checkbox
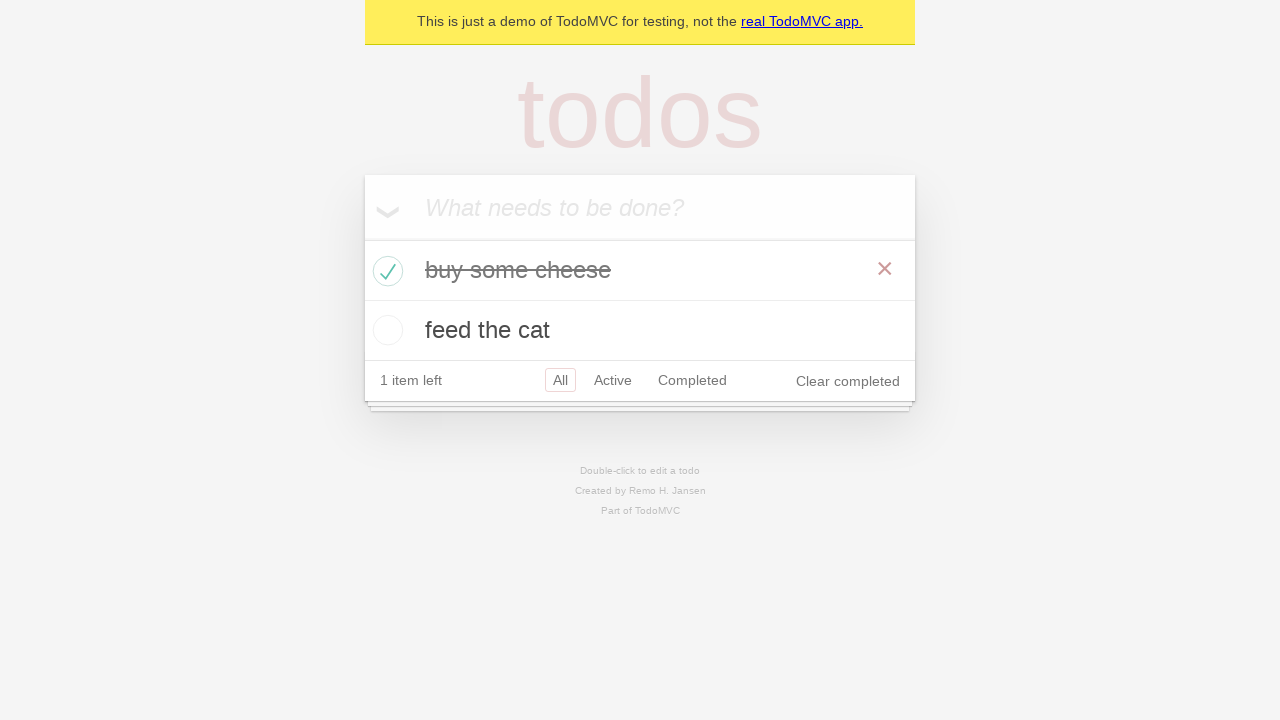

Reloaded the page
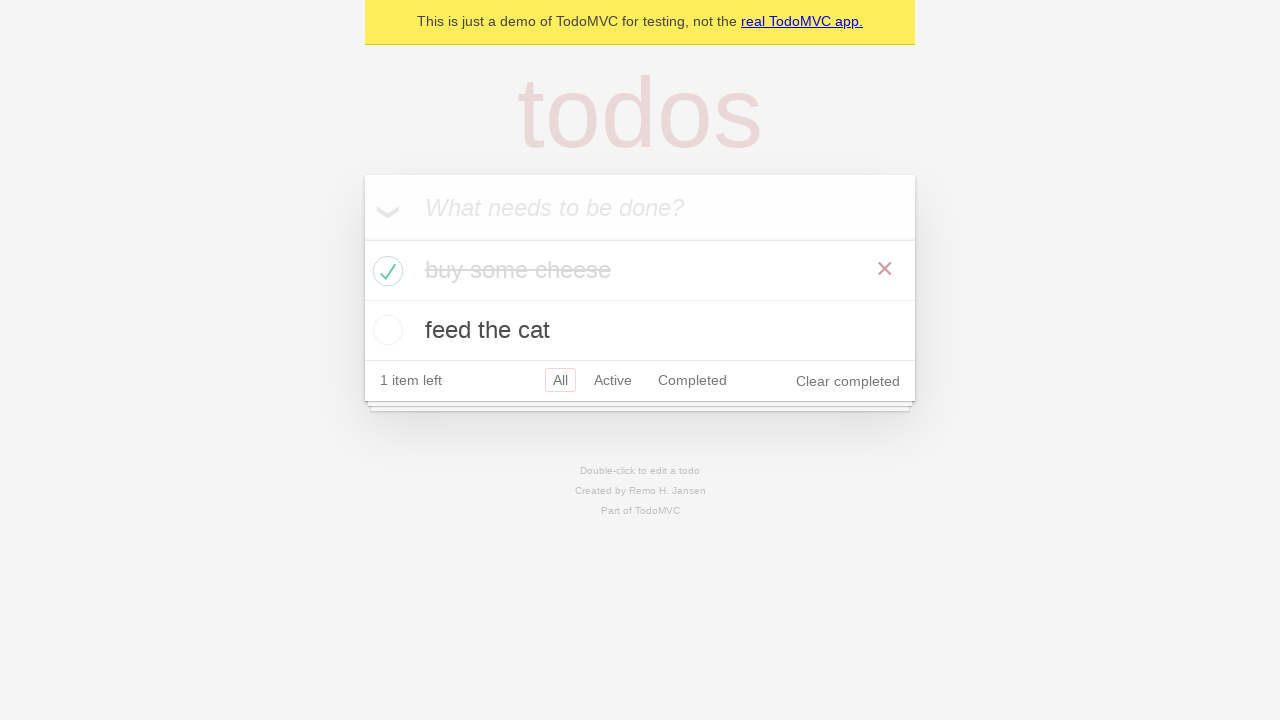

Todo items loaded after page reload, verifying data persistence
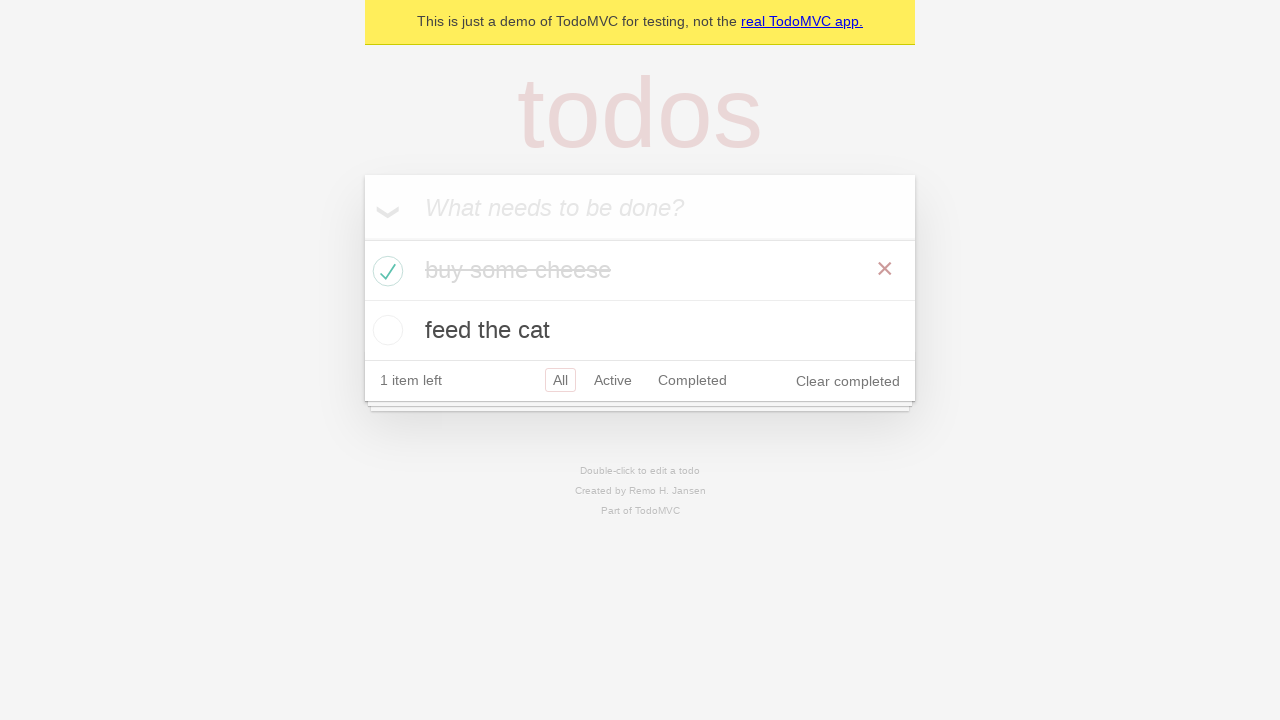

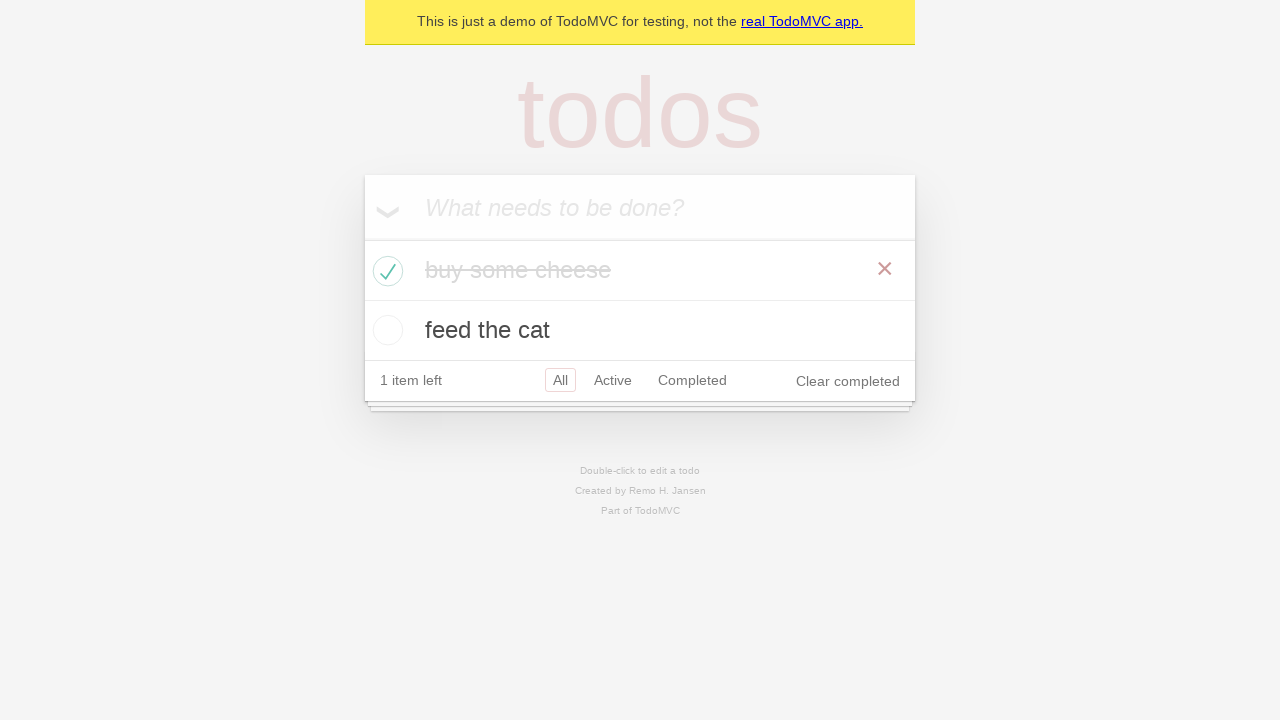